Tests navigation to GitHub About page by clicking the About link and verifying the page loads

Starting URL: https://github.com/

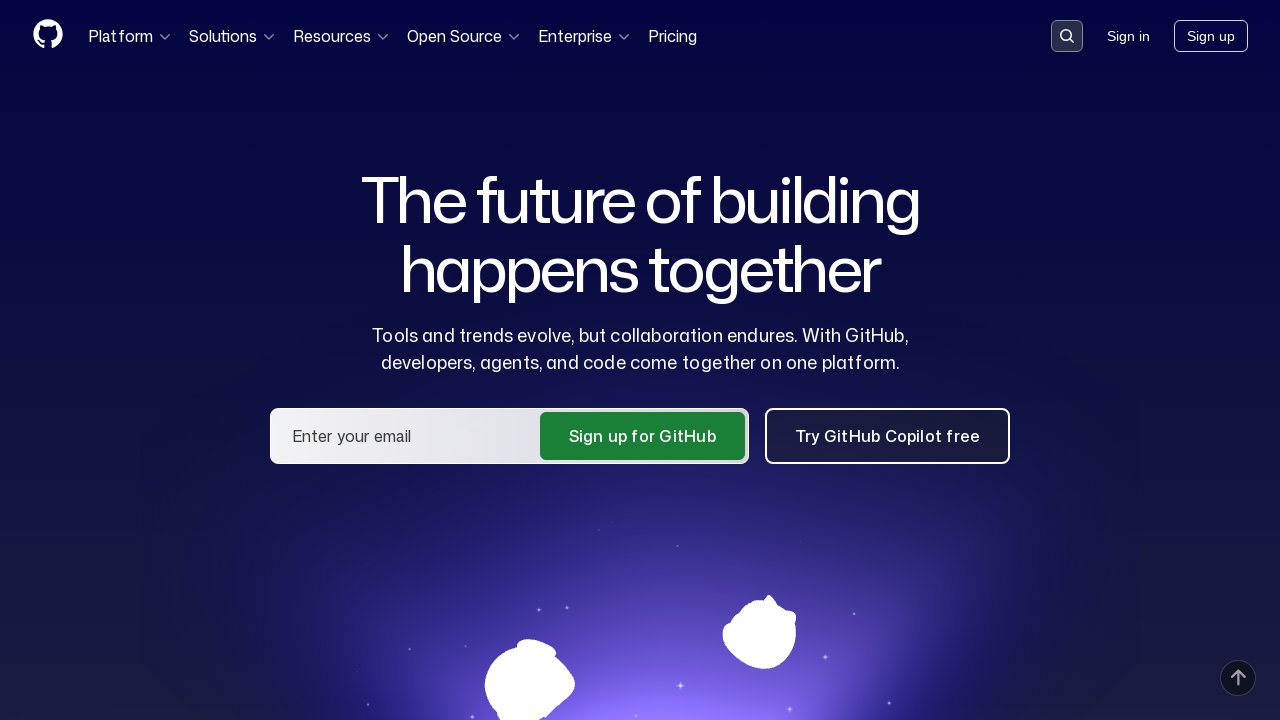

Clicked the About link on GitHub homepage at (188, 360) on a:has-text('About')
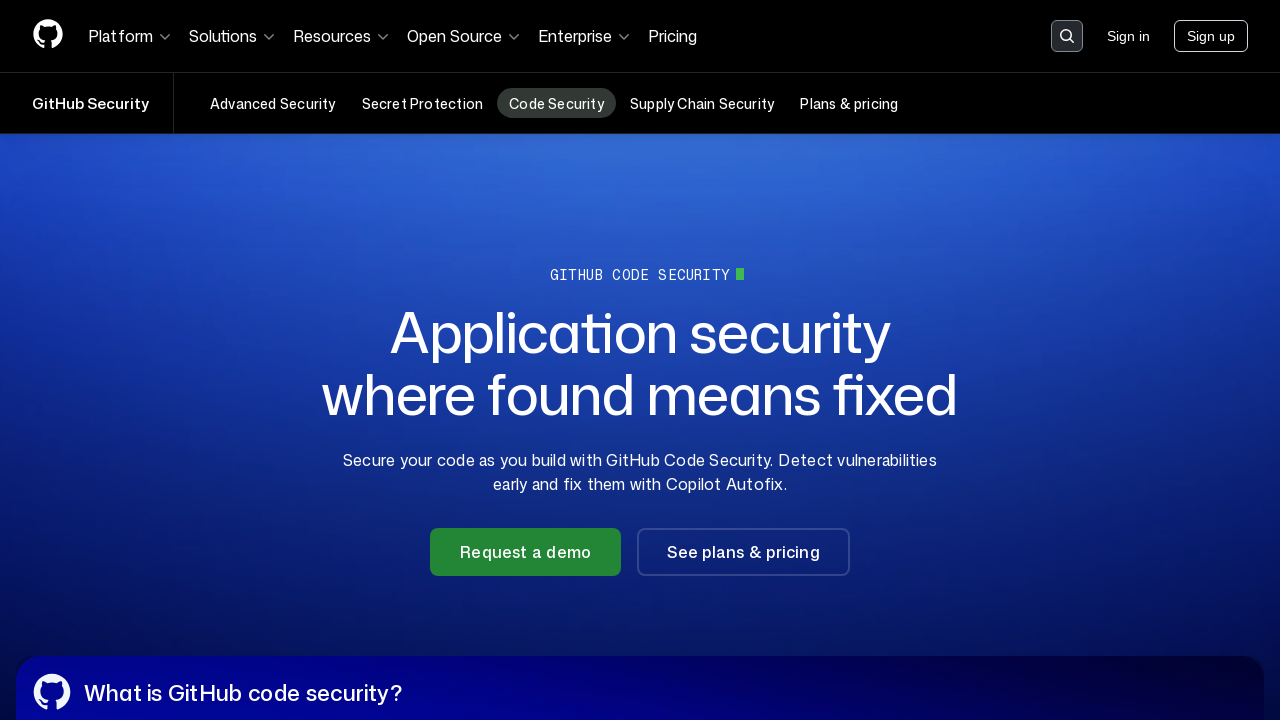

GitHub About page loaded successfully
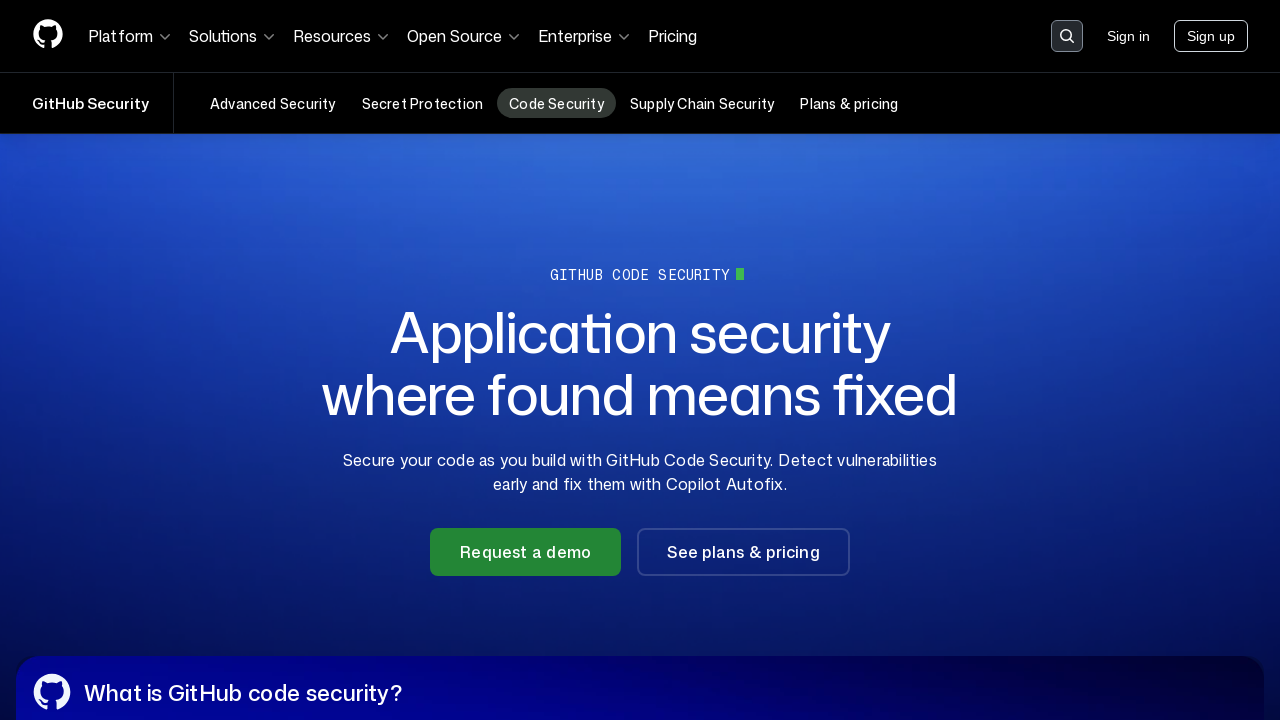

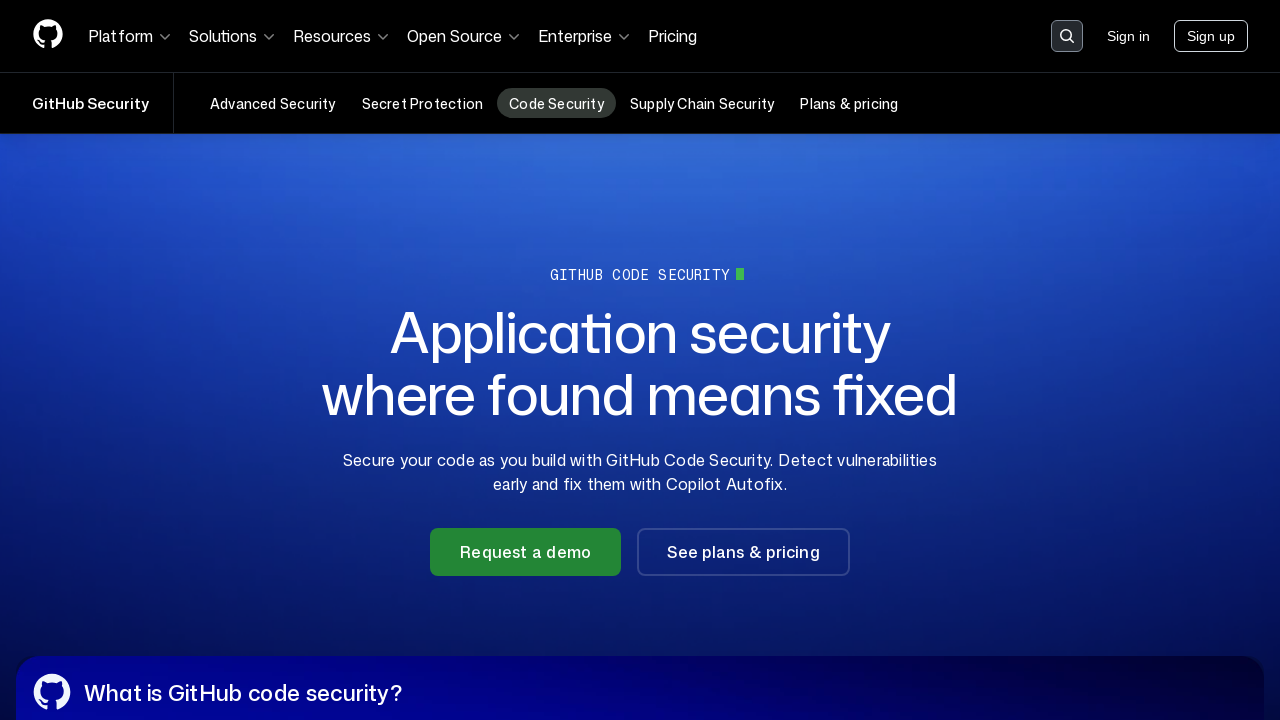